Clicks Submit New Language menu and verifies the submenu subtitle

Starting URL: http://www.99-bottles-of-beer.net/

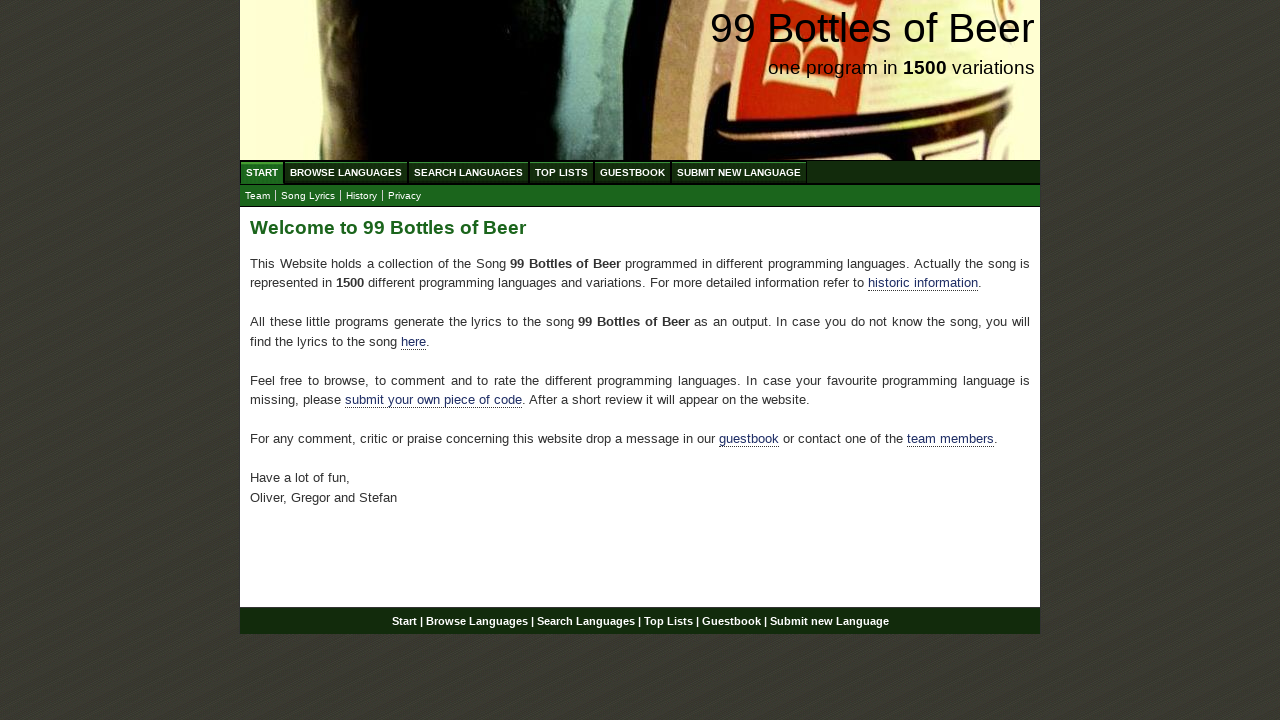

Clicked Submit New Language menu item at (739, 172) on xpath=//a[@href='/submitnewlanguage.html']
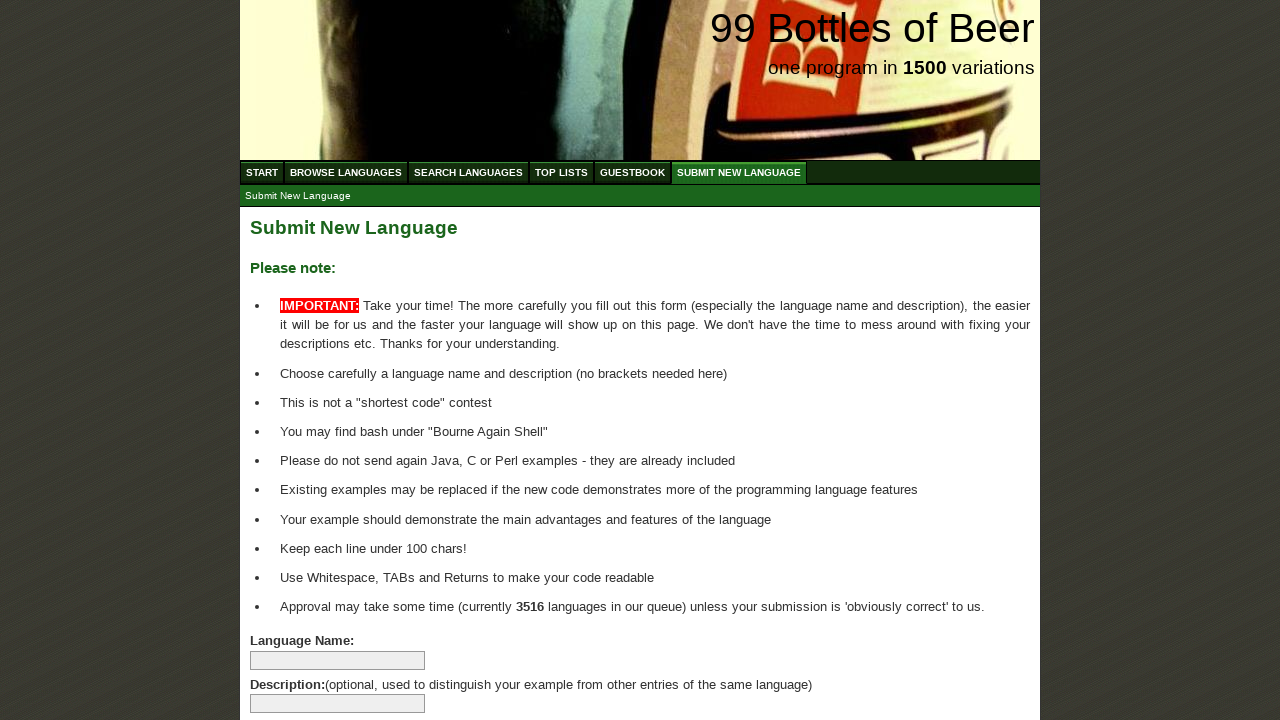

Verified submenu subtitle for Submit New Language is present
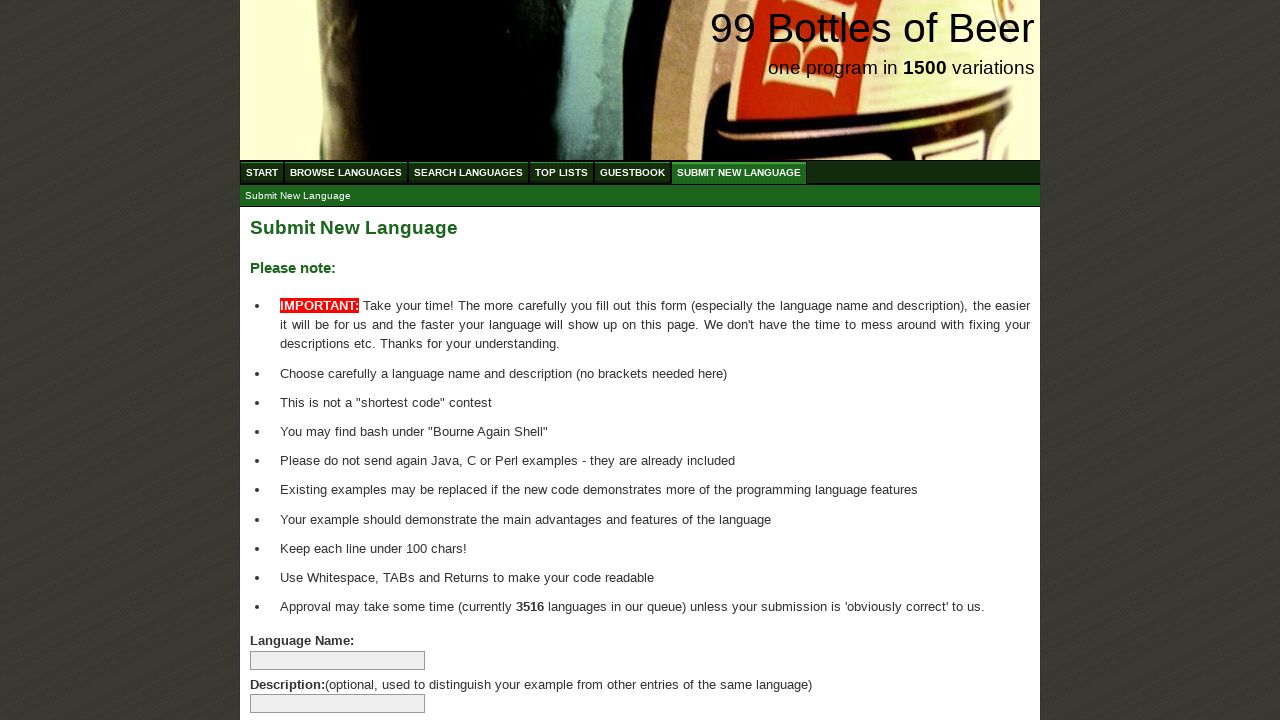

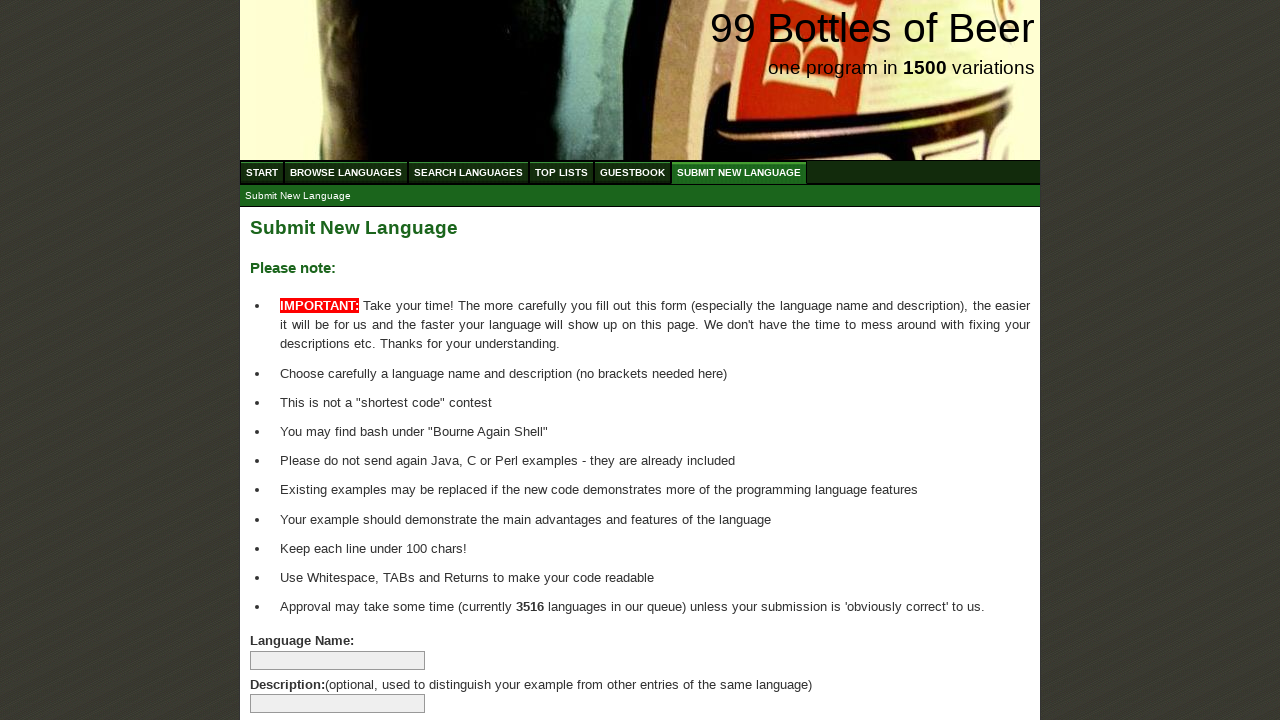